Tests checkbox interaction on jQuery UI demo page by switching to an iframe and clicking a checkbox element

Starting URL: https://jqueryui.com/checkboxradio/

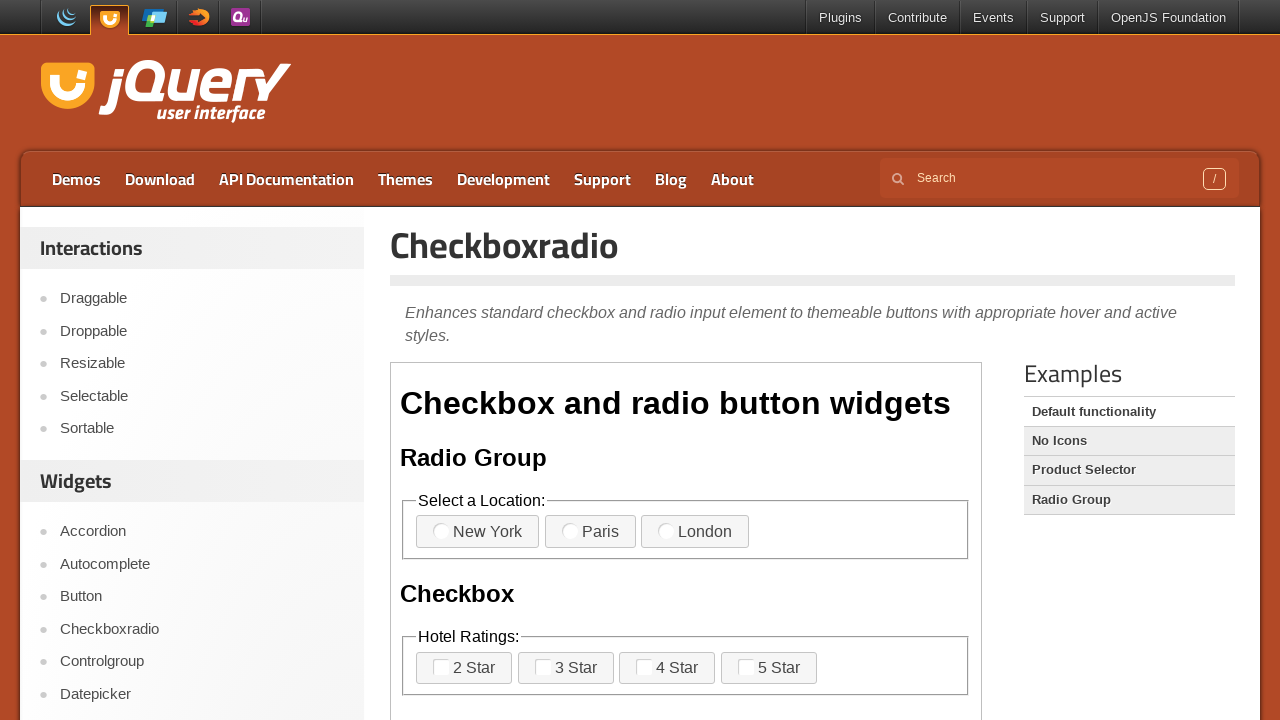

Located the demo iframe
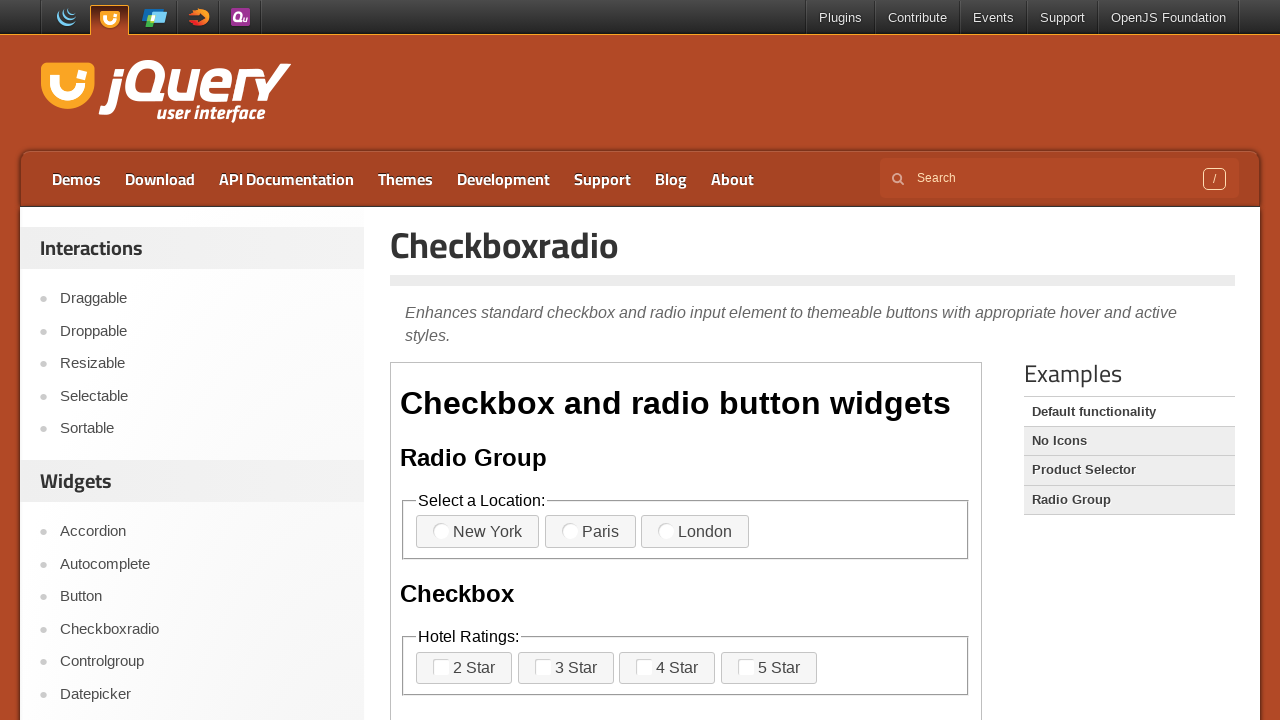

Located the 9th checkbox radio icon element
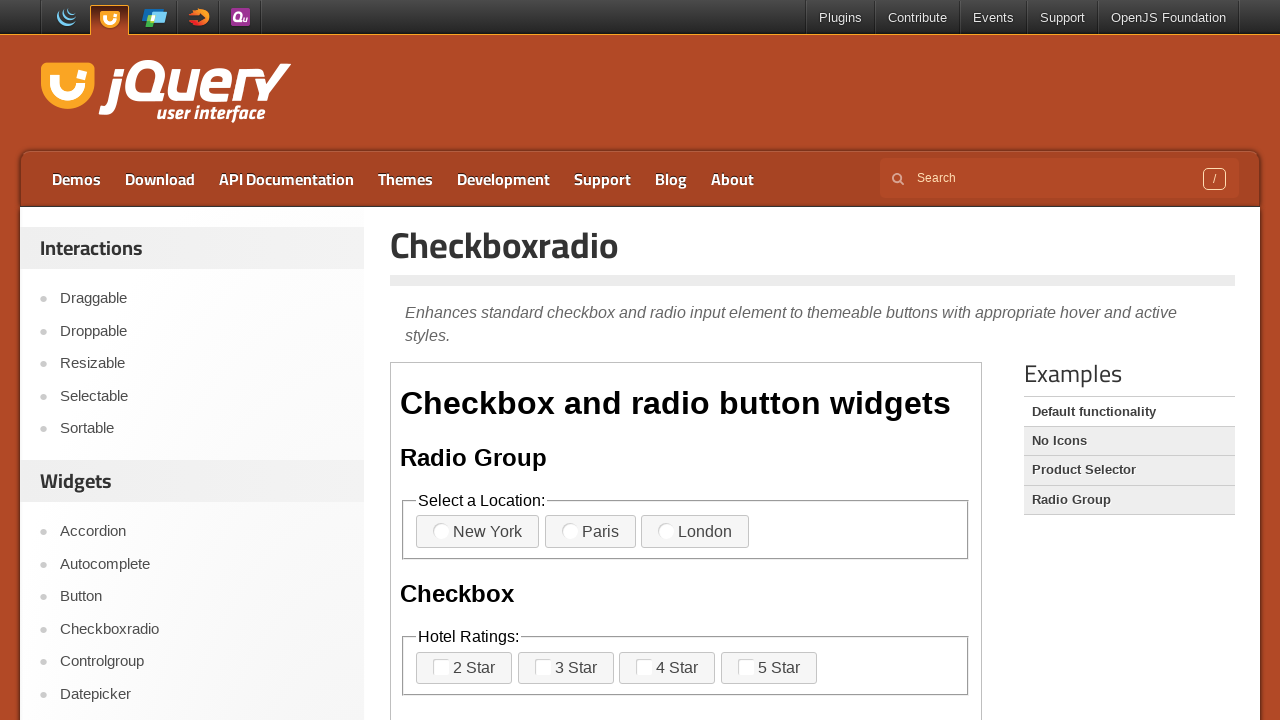

Checkbox element became visible
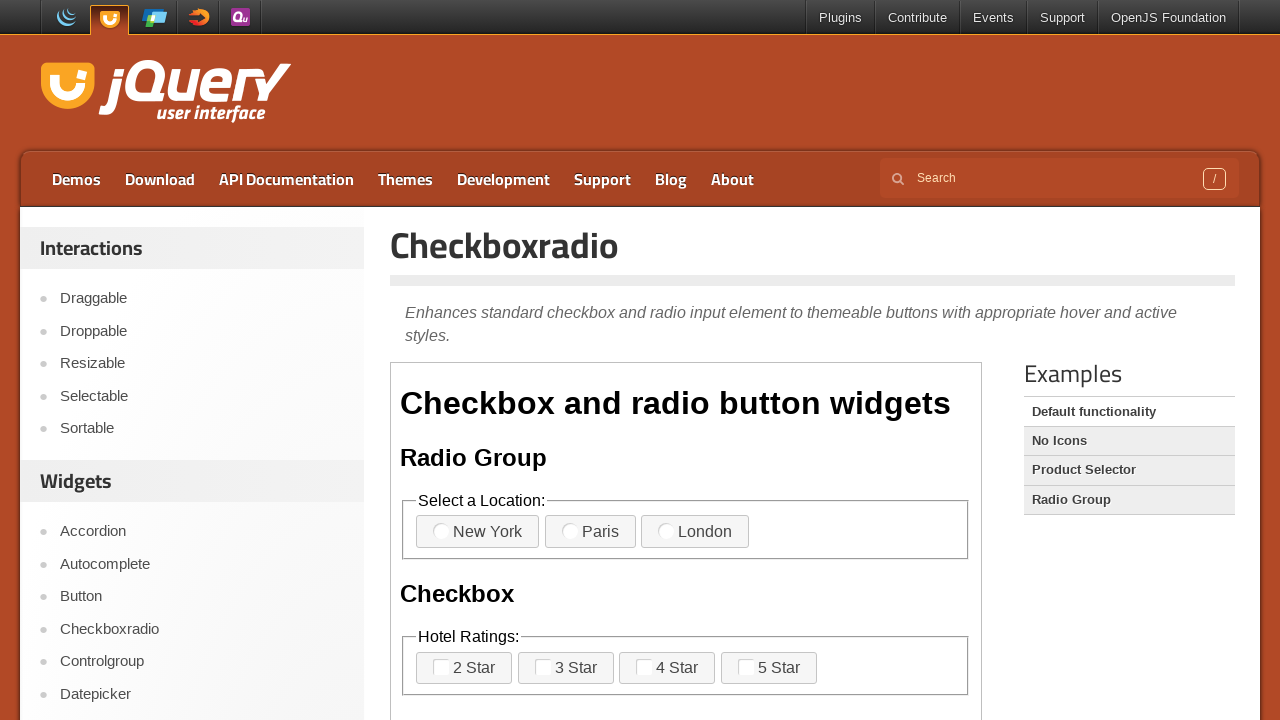

Clicked the checkbox to toggle it at (576, 360) on iframe.demo-frame >> internal:control=enter-frame >> span.ui-checkboxradio-icon-
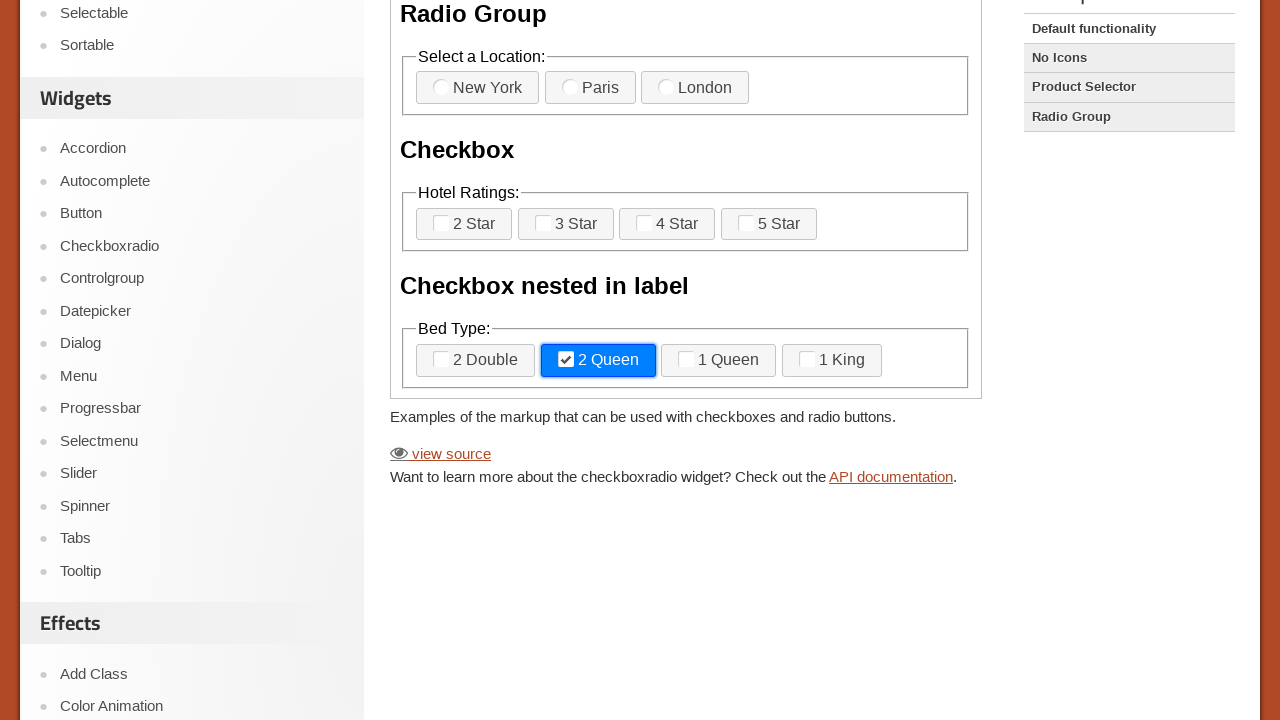

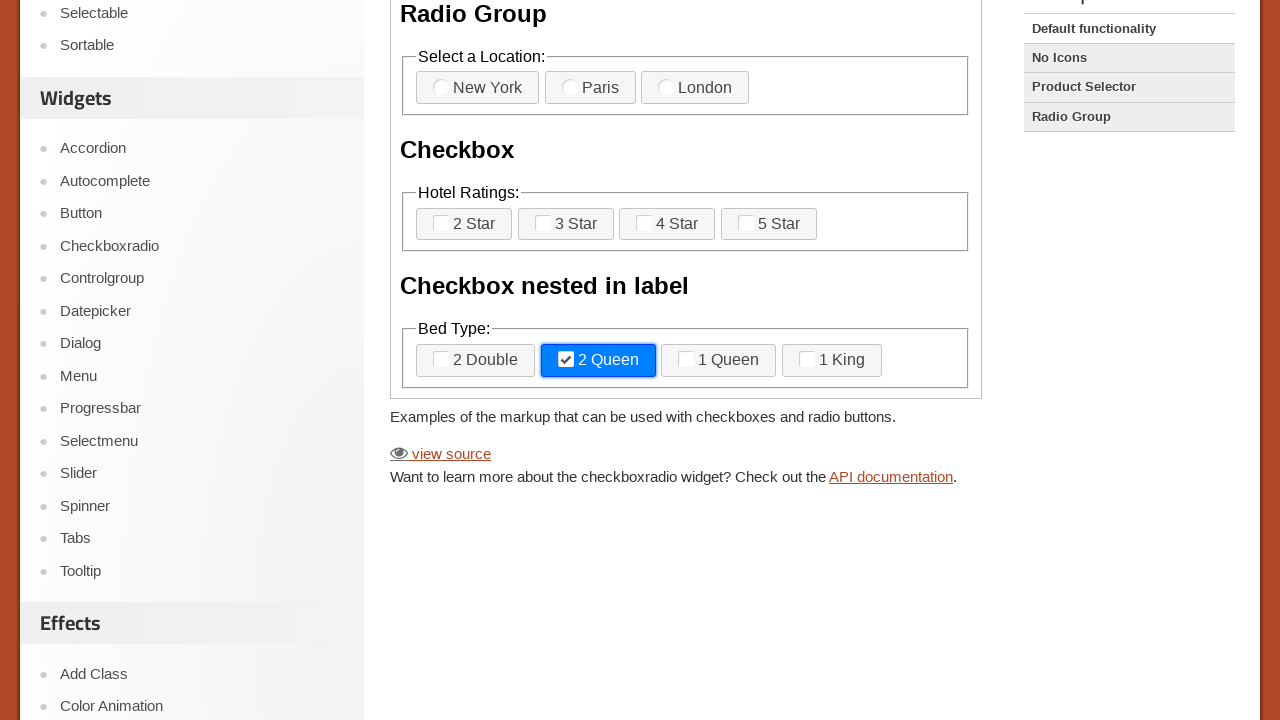